Tests handling a JavaScript confirm alert by accepting it, verifying the result, then dismissing a second alert and verifying the cancel result.

Starting URL: https://the-internet.herokuapp.com/javascript_alerts

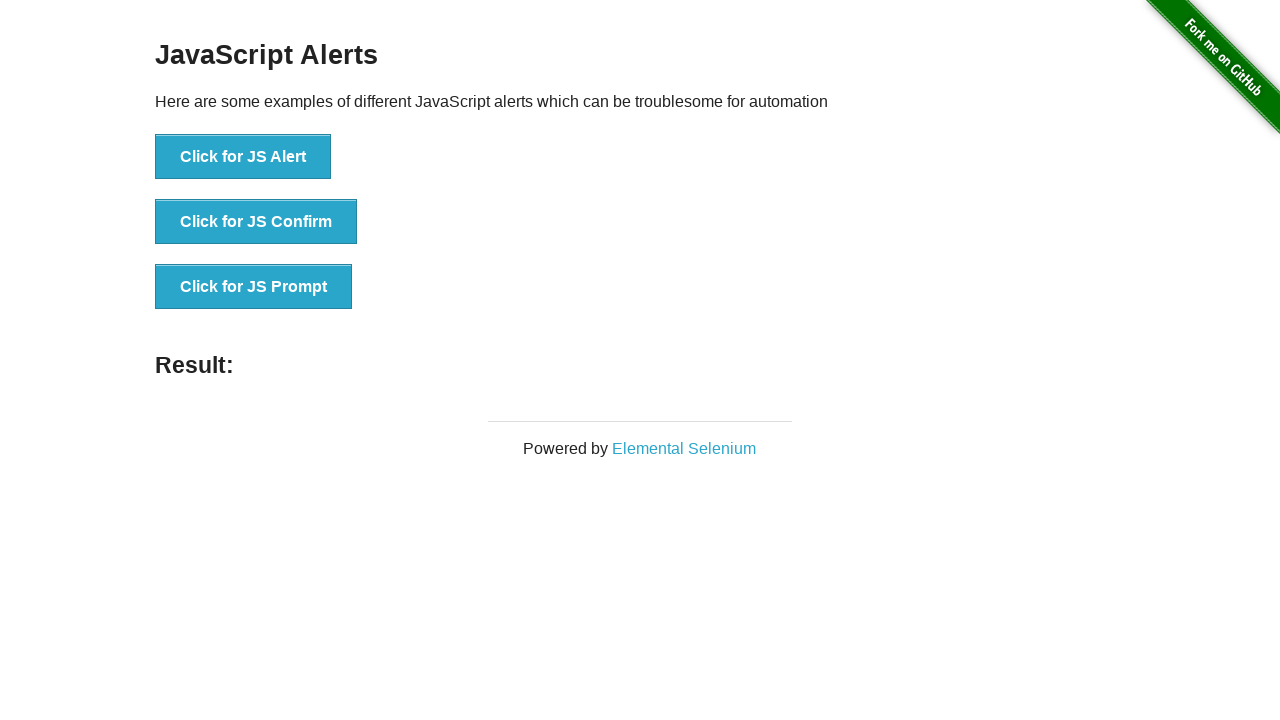

Set up dialog handler to accept confirm alerts
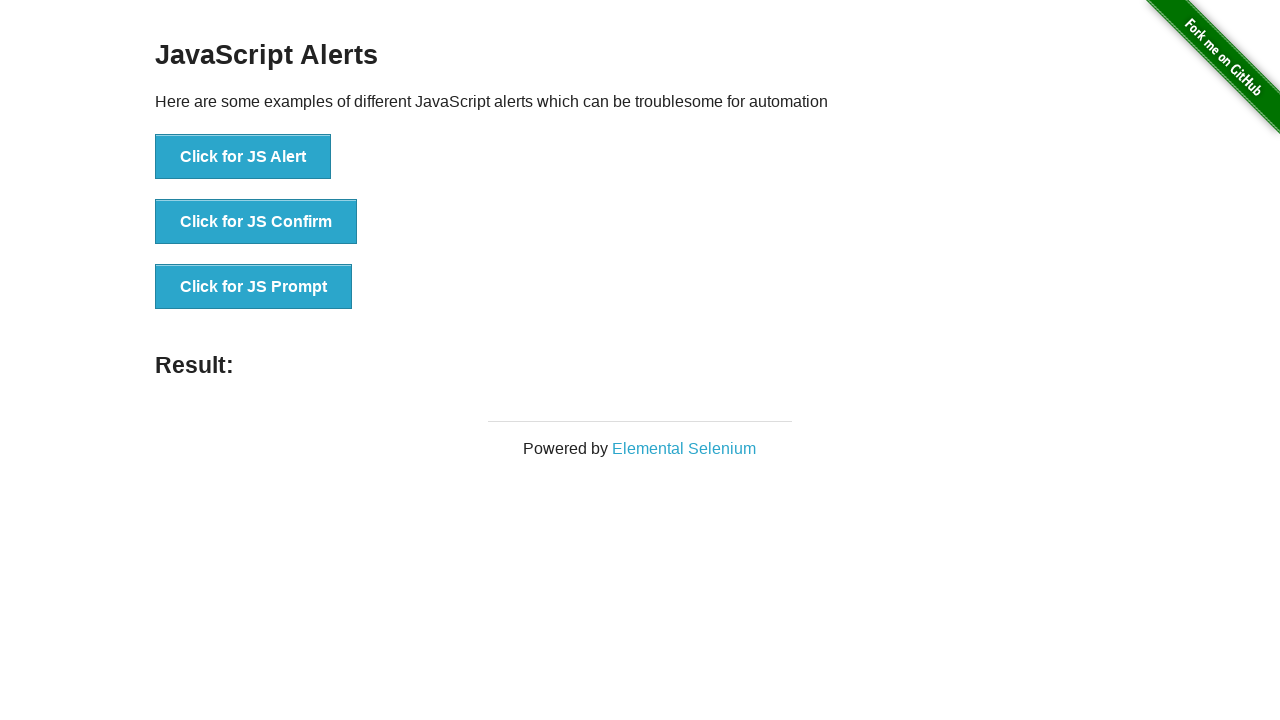

Accepted confirm dialog with message 'I am a JS Confirm' at (256, 222) on xpath=//button[contains(text(),'Click for JS Confirm')]
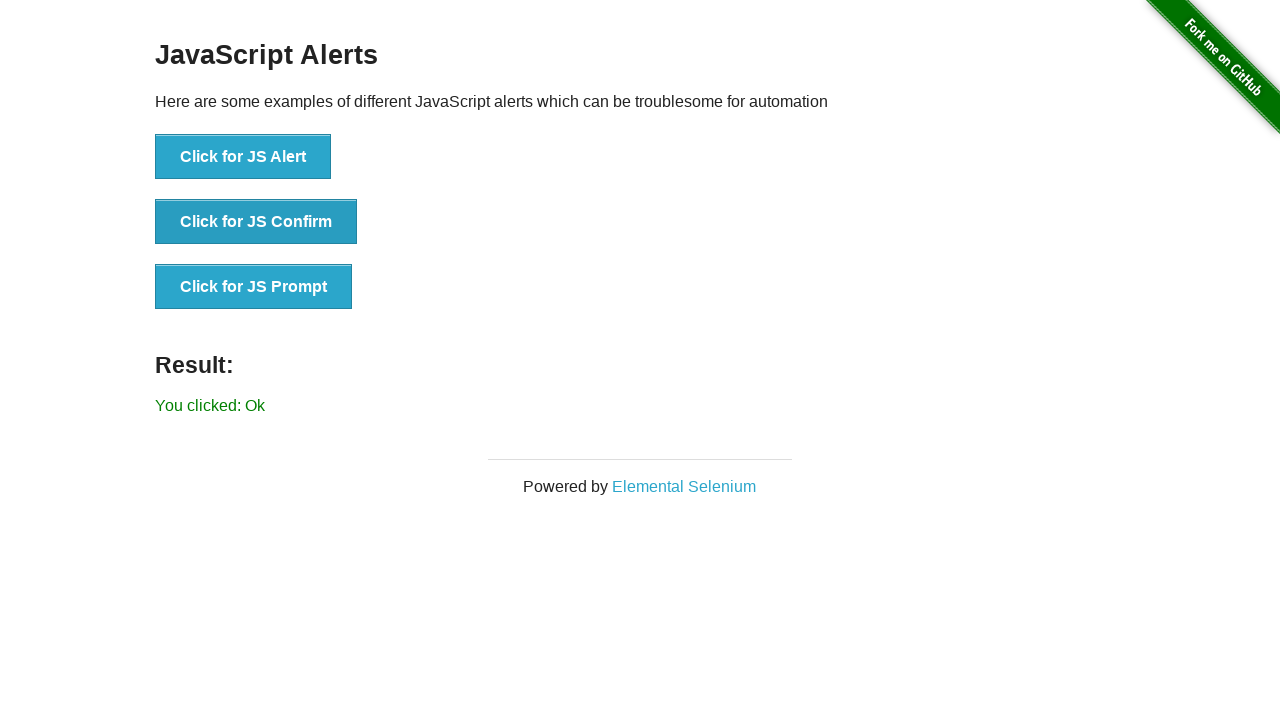

Clicked 'Click for JS Confirm' button to trigger first alert
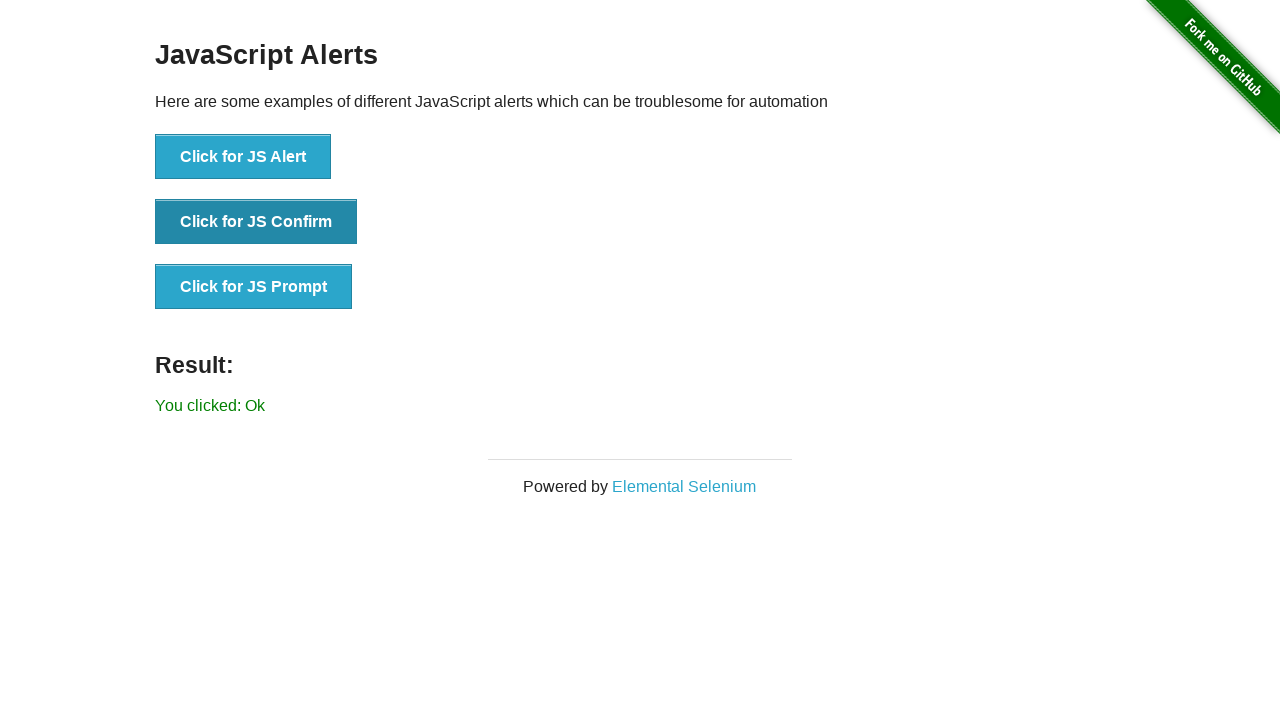

Waited for result message to appear
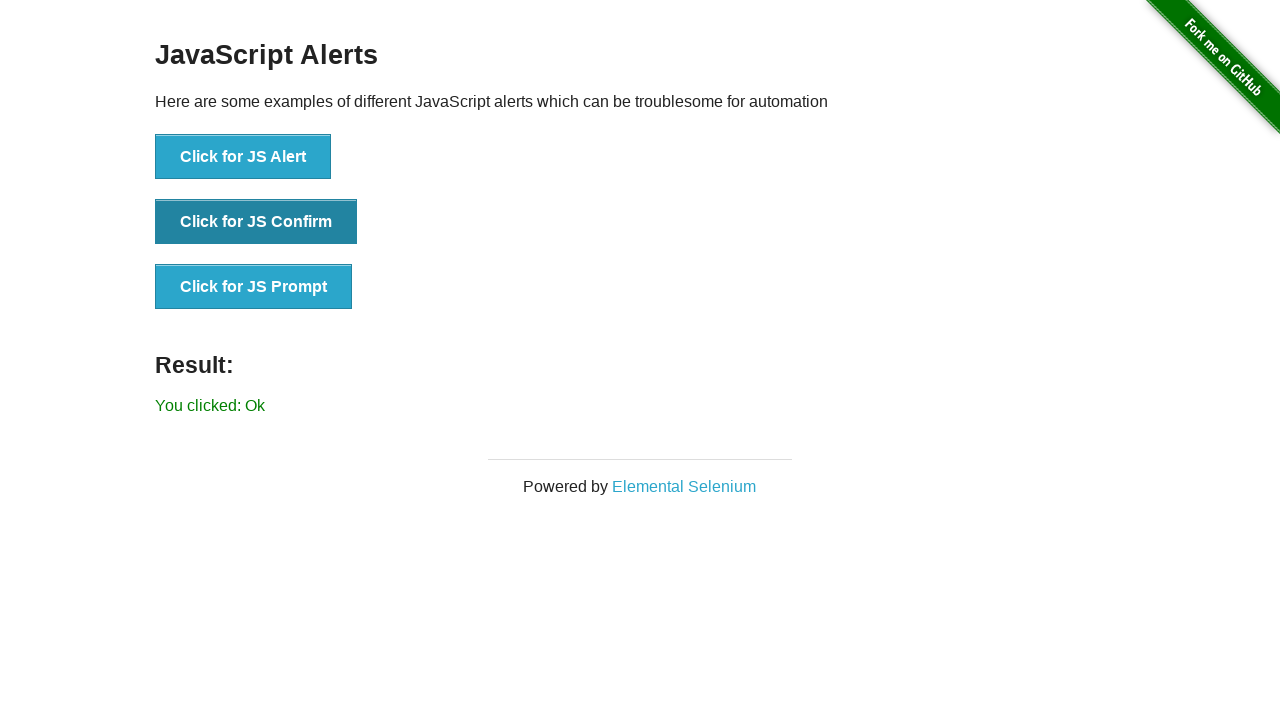

Verified result text shows 'You clicked: Ok'
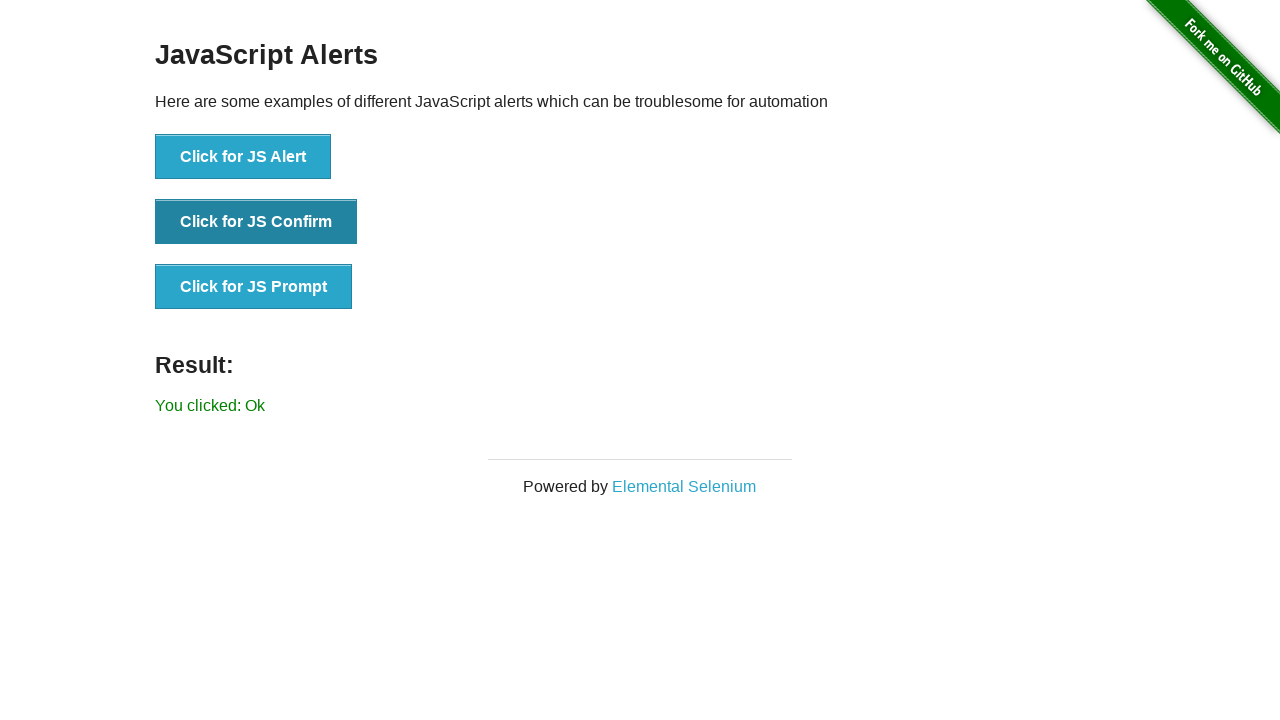

Removed accept dialog handler
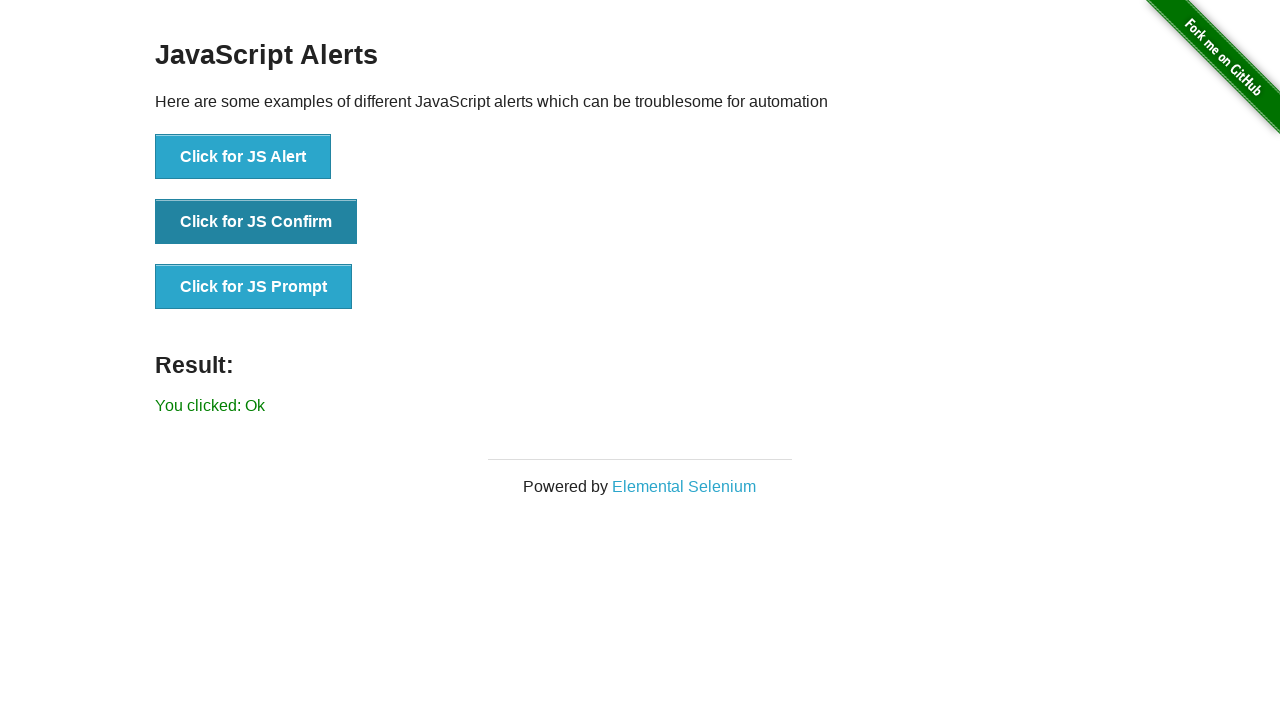

Set up dialog handler to dismiss confirm alerts
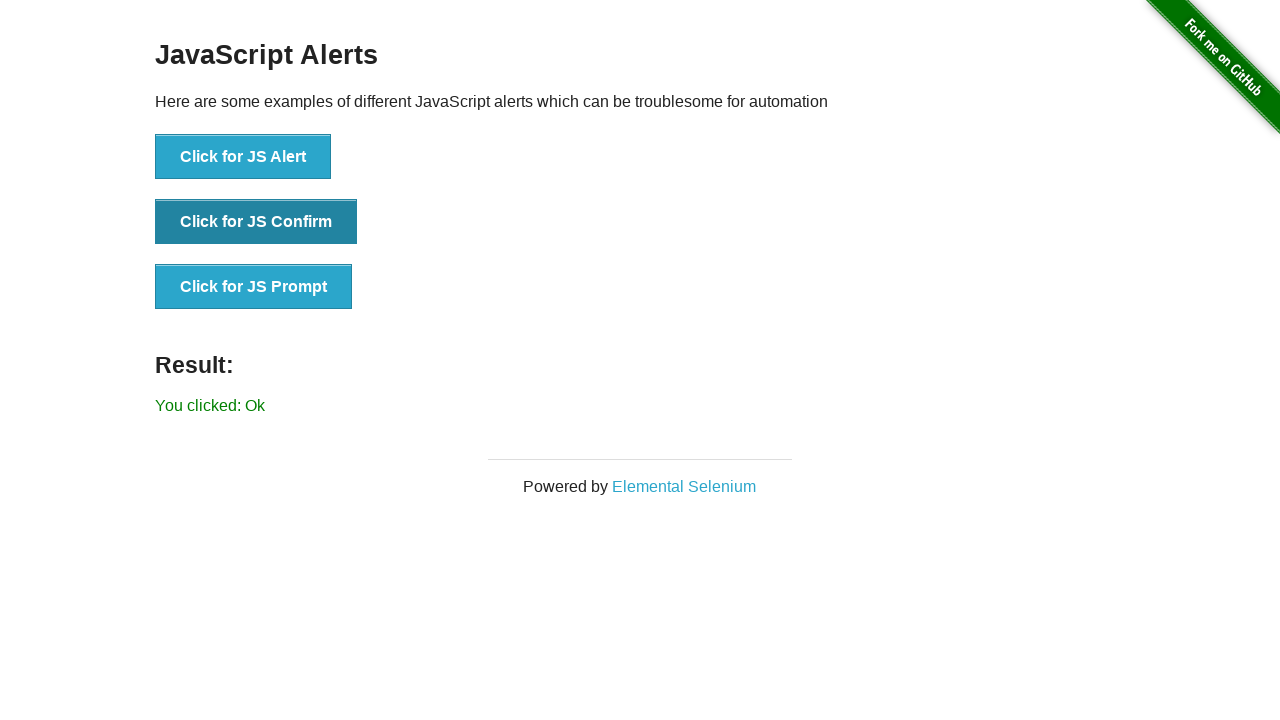

Dismissed confirm dialog with message 'I am a JS Confirm' at (256, 222) on xpath=//button[contains(text(),'Click for JS Confirm')]
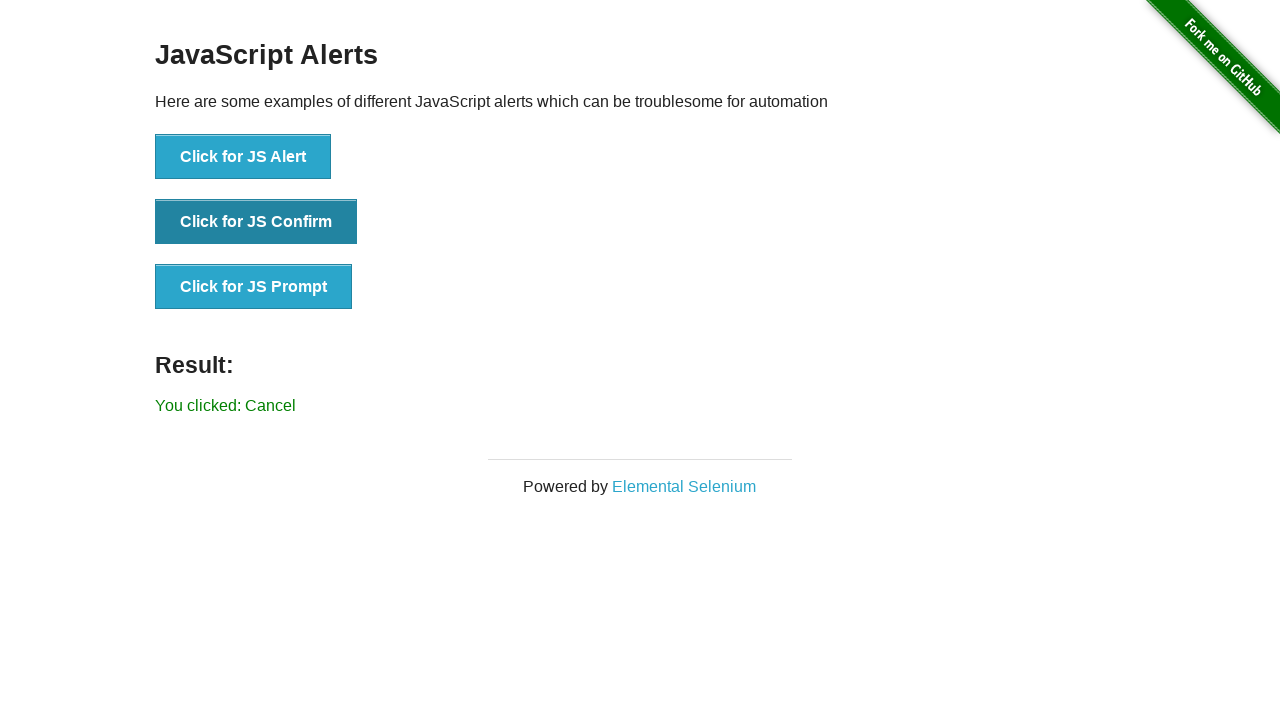

Clicked 'Click for JS Confirm' button to trigger second alert
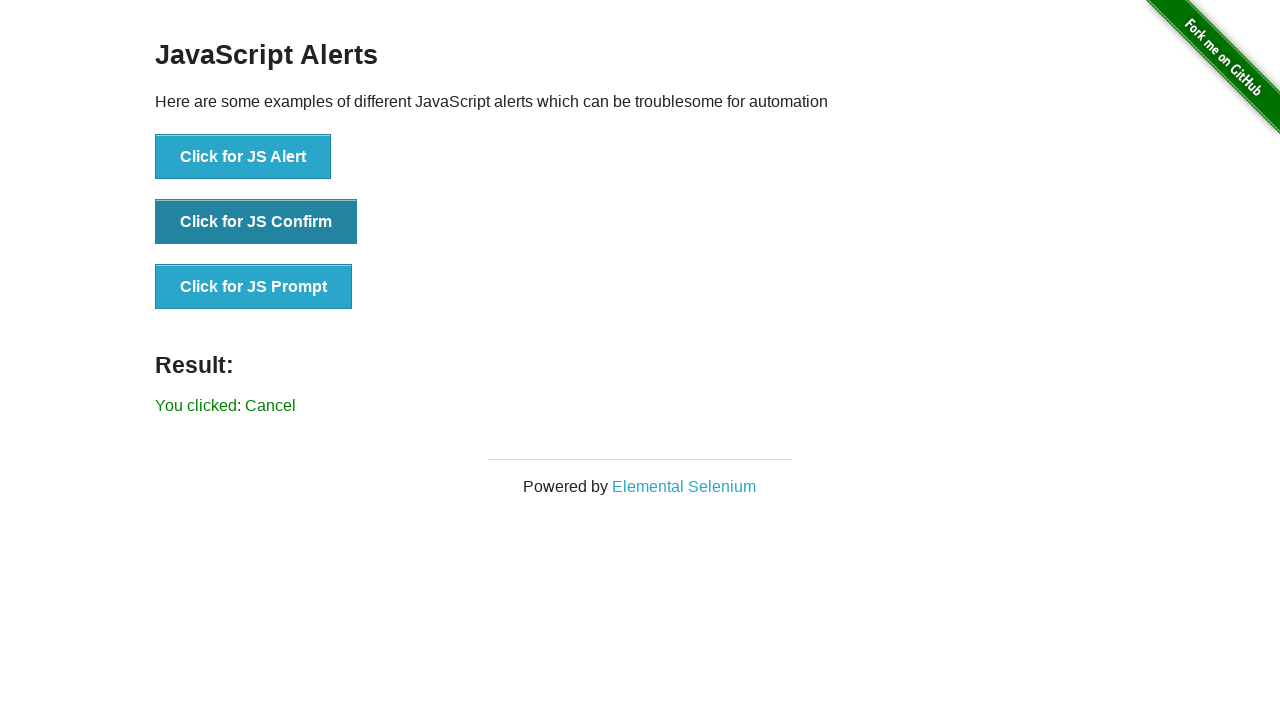

Waited for result message to appear after dismissing alert
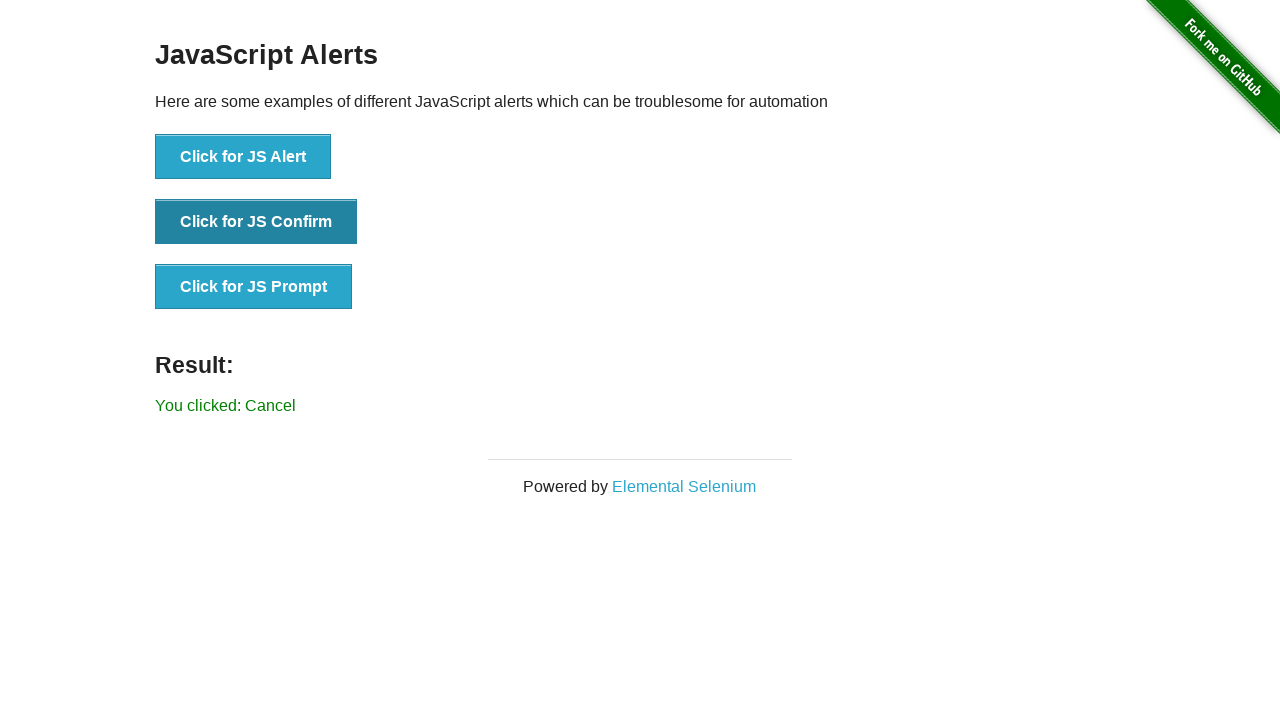

Verified result text shows 'You clicked: Cancel'
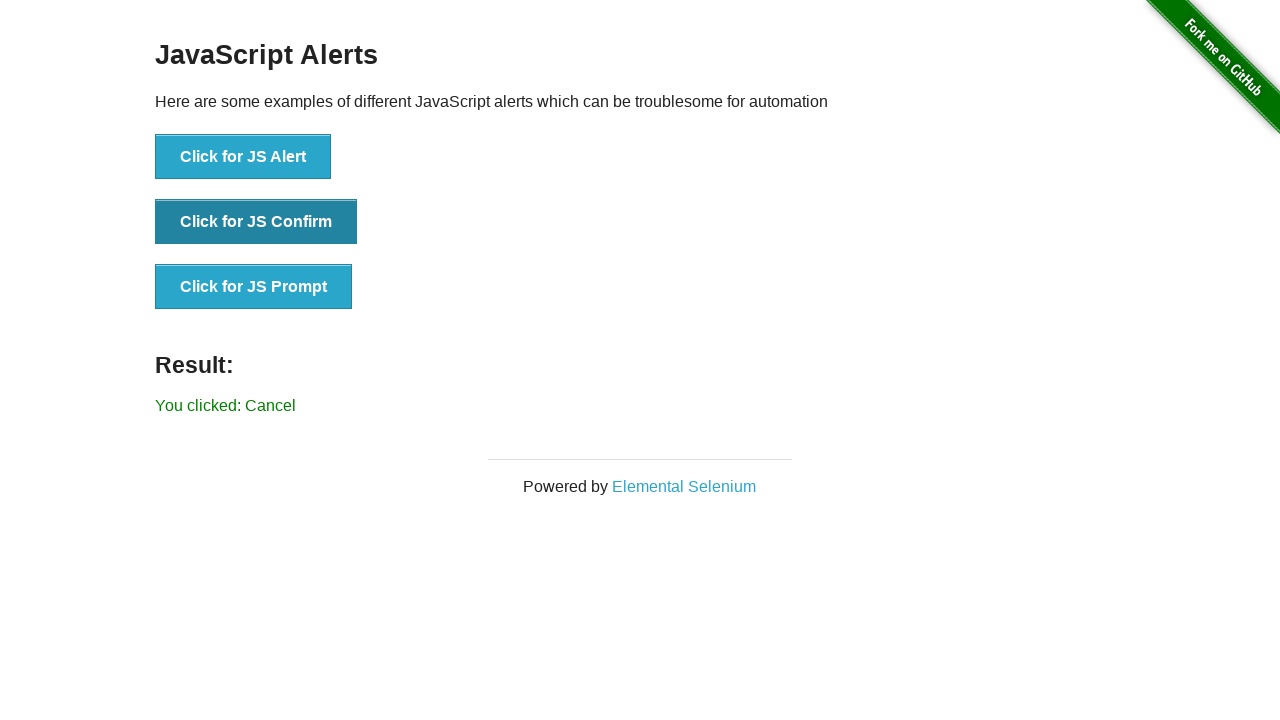

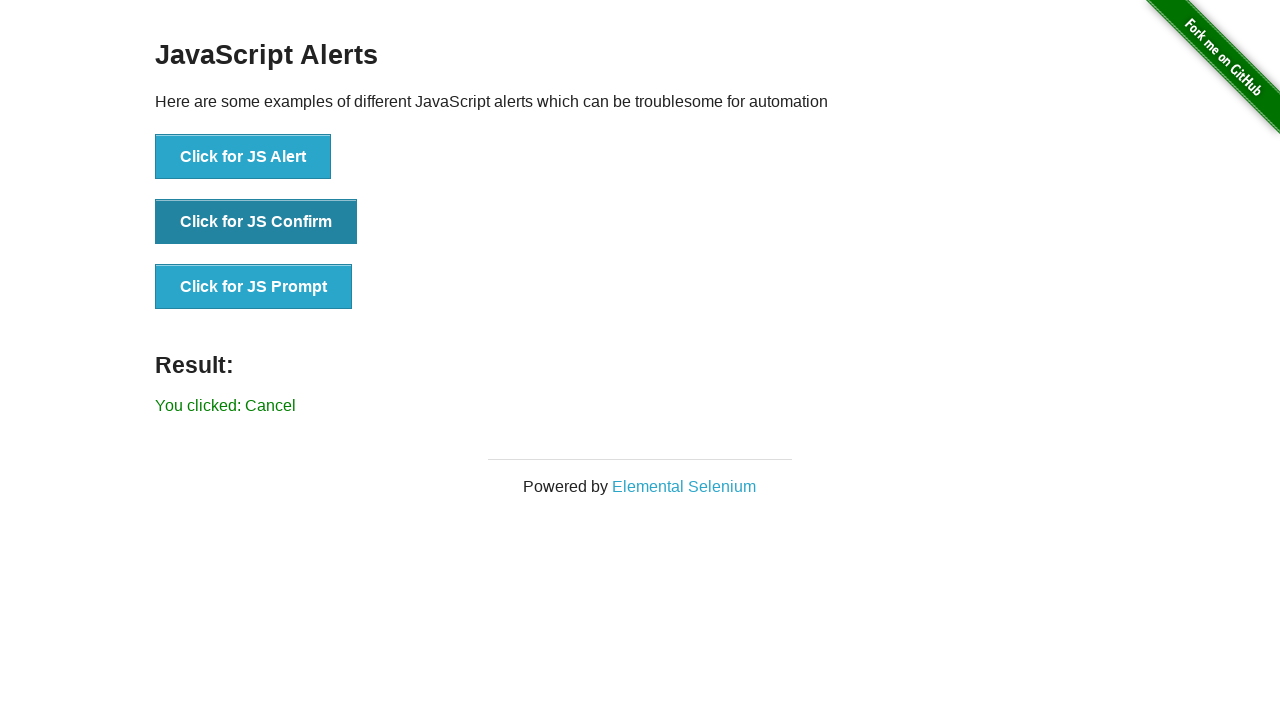